Tests dropdown select functionality by selecting options from a dropdown menu using different selection methods

Starting URL: https://codenboxautomationlab.com/practice/

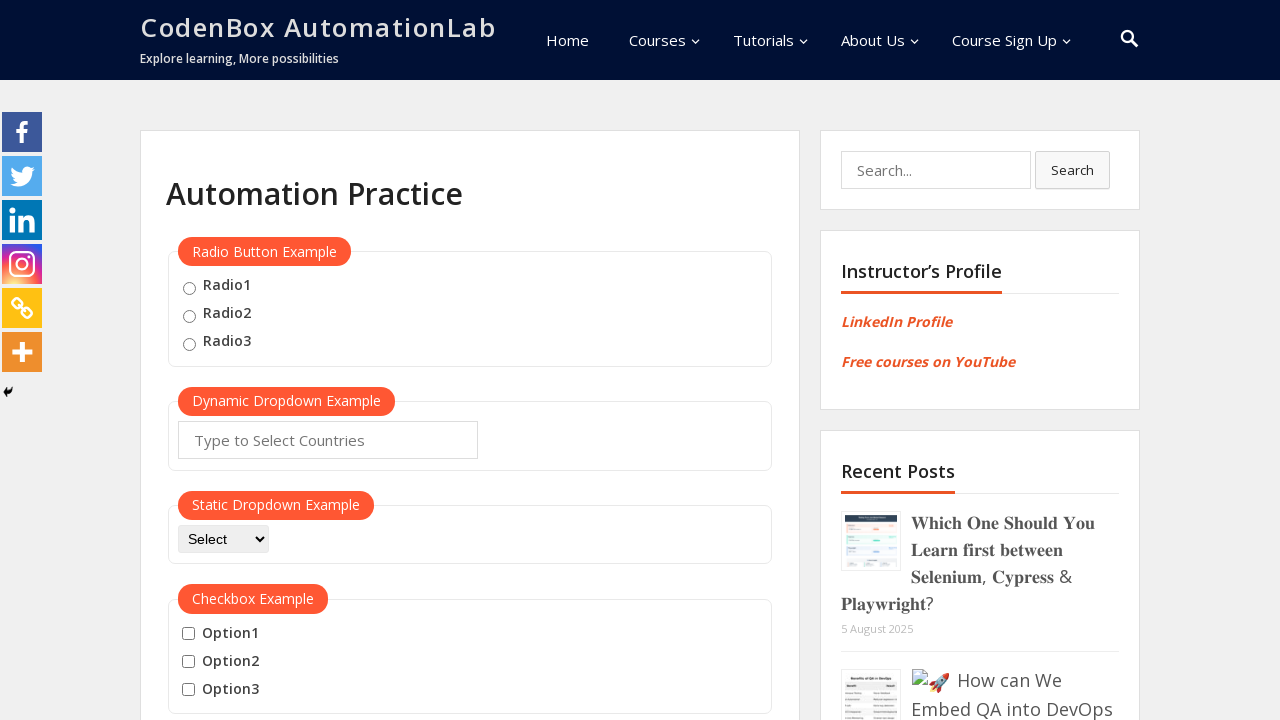

Selected dropdown option by index 1 (second option) on #dropdown-class-example
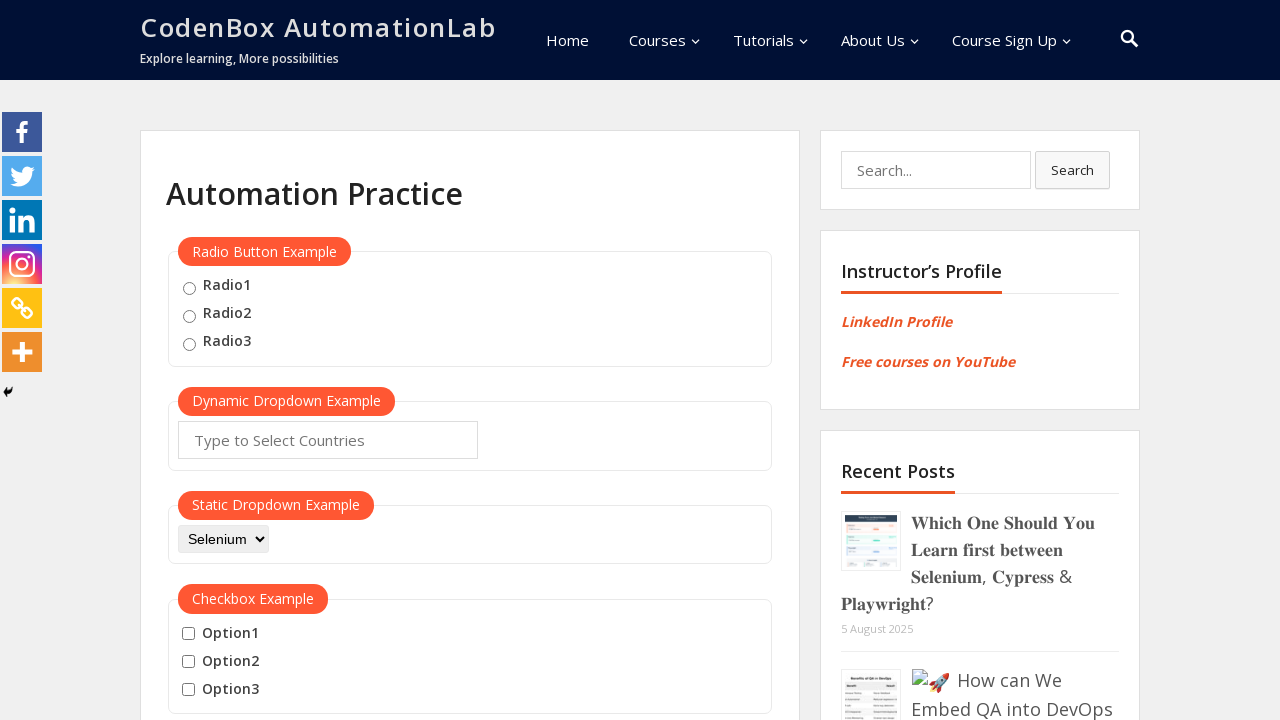

Selected dropdown option by value 'option3' on #dropdown-class-example
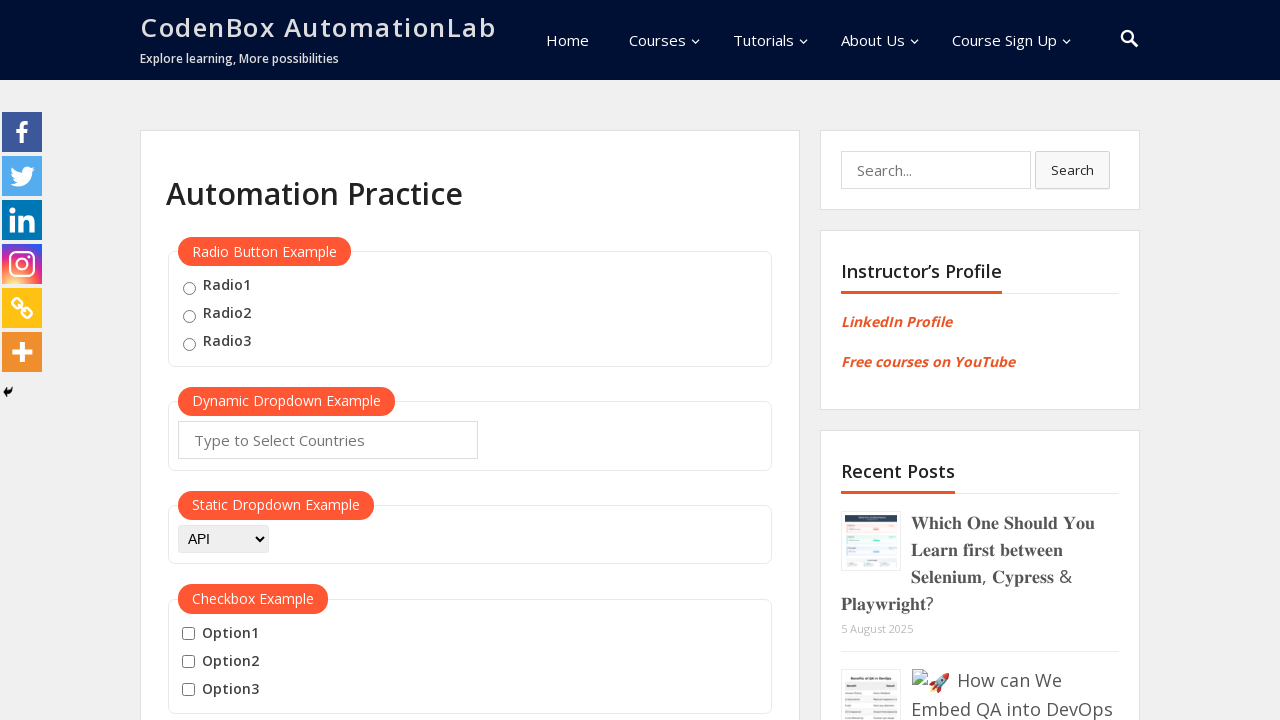

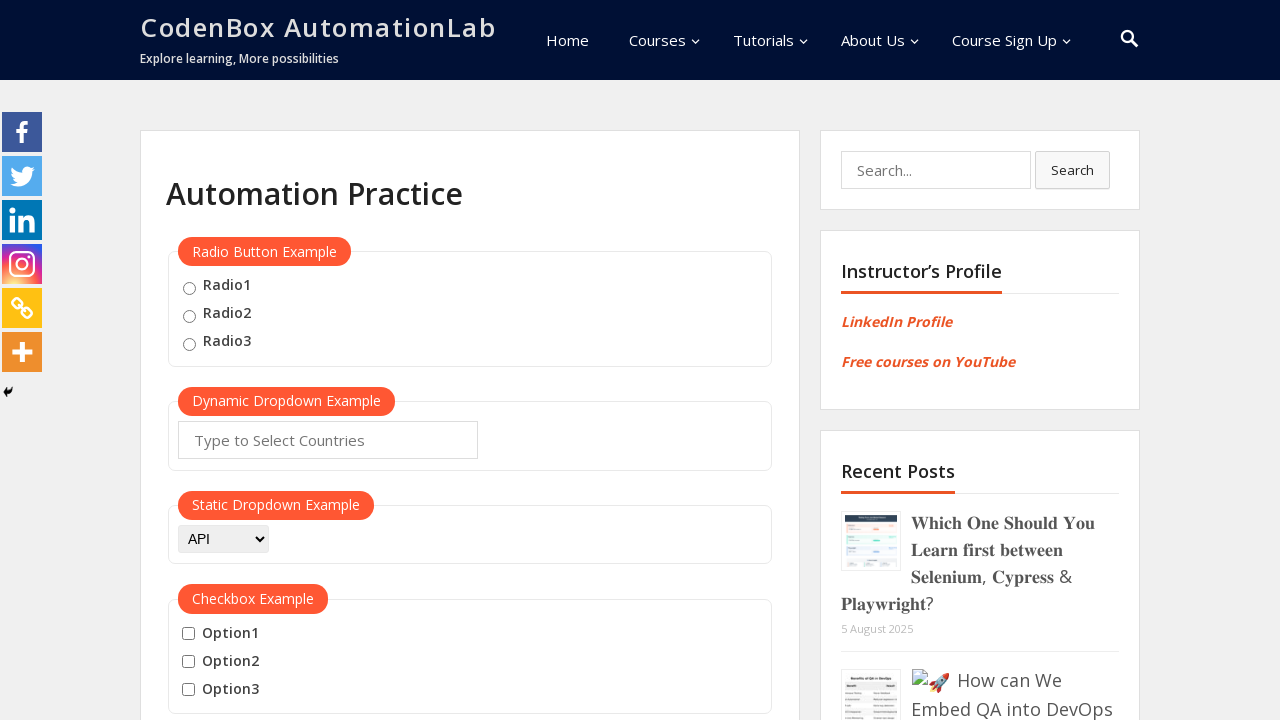